Tests dynamic controls page by clicking checkbox, removing it, waiting for it to disappear, adding it back, and clicking it again

Starting URL: http://the-internet.herokuapp.com/

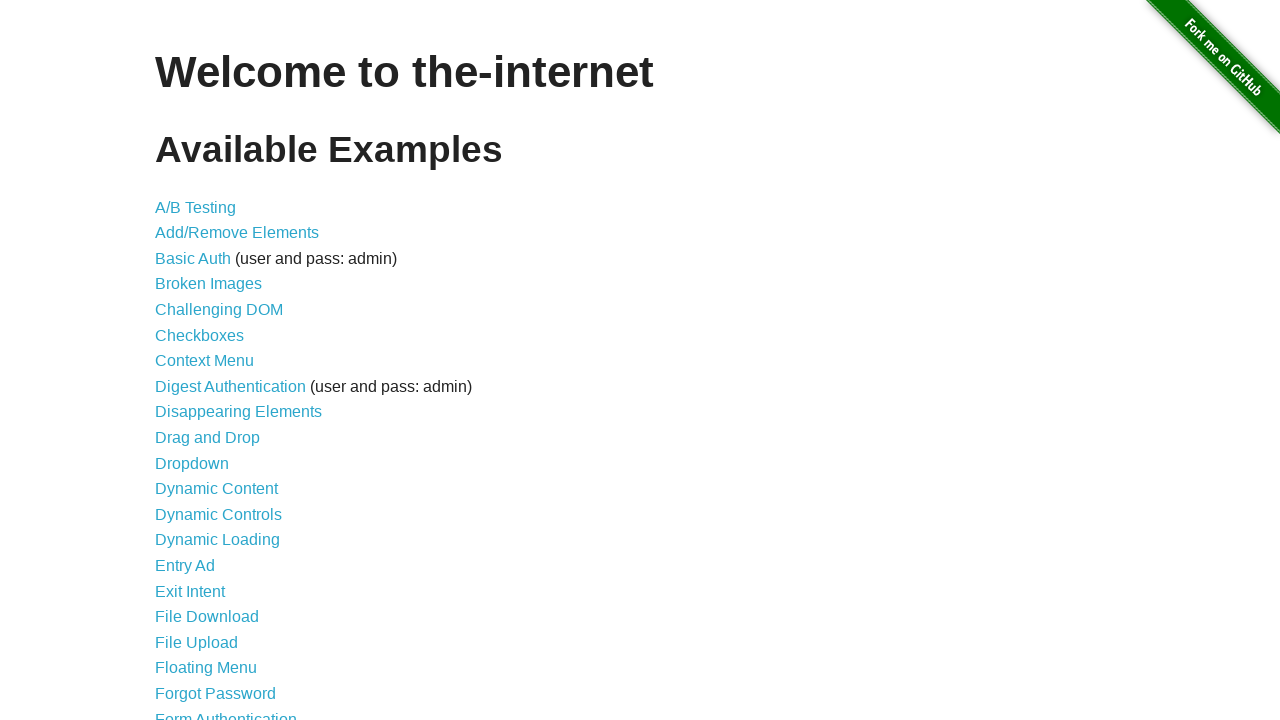

Clicked Dynamic Controls link at (218, 514) on xpath=//a[contains(text(),'Dynamic Controls')]
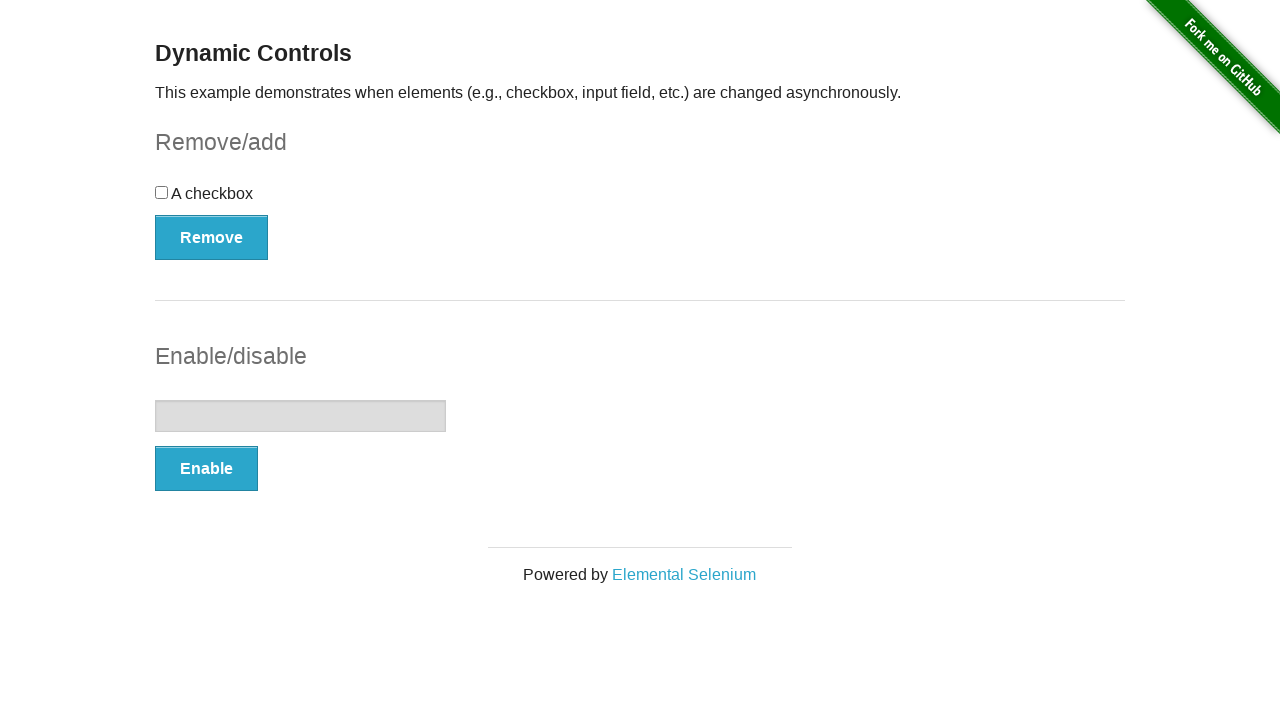

Clicked the checkbox at (162, 192) on xpath=//div[@id='checkbox']//input
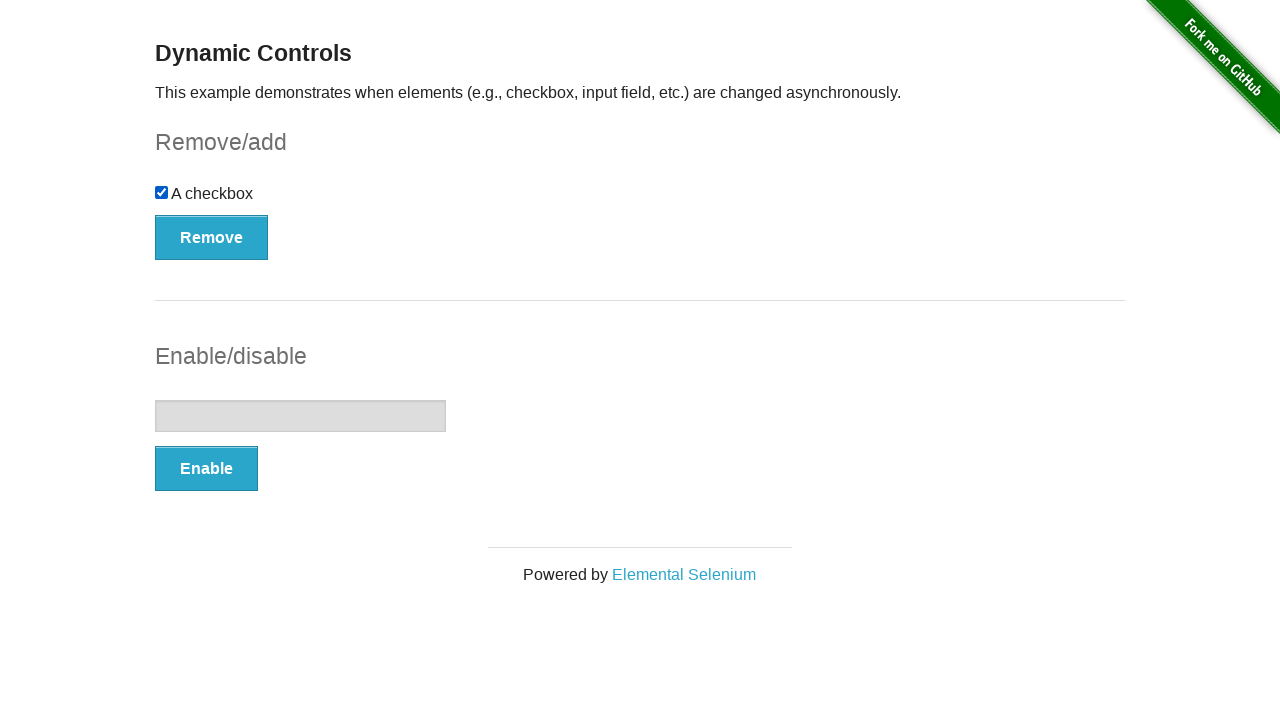

Clicked Remove button at (212, 237) on xpath=//button[contains(text(),'Remove')]
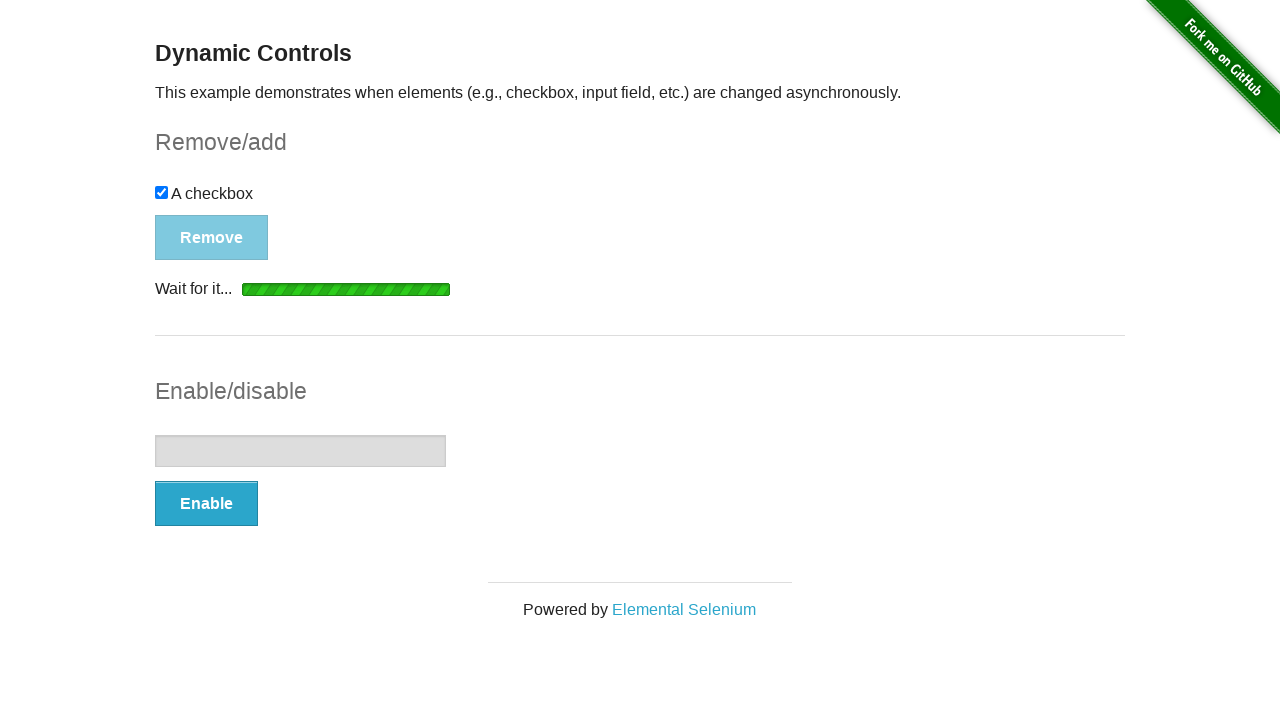

Checkbox disappeared after removal
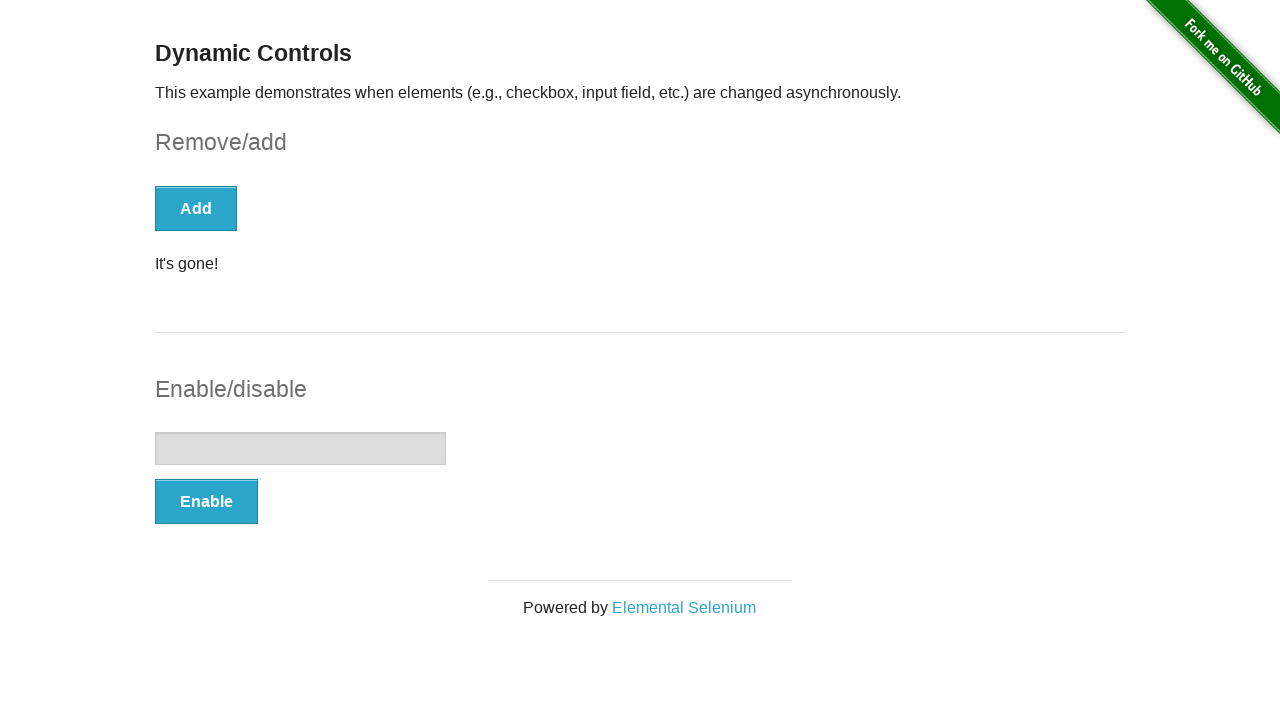

Clicked Add button at (196, 208) on xpath=//button[contains(text(),'Add')]
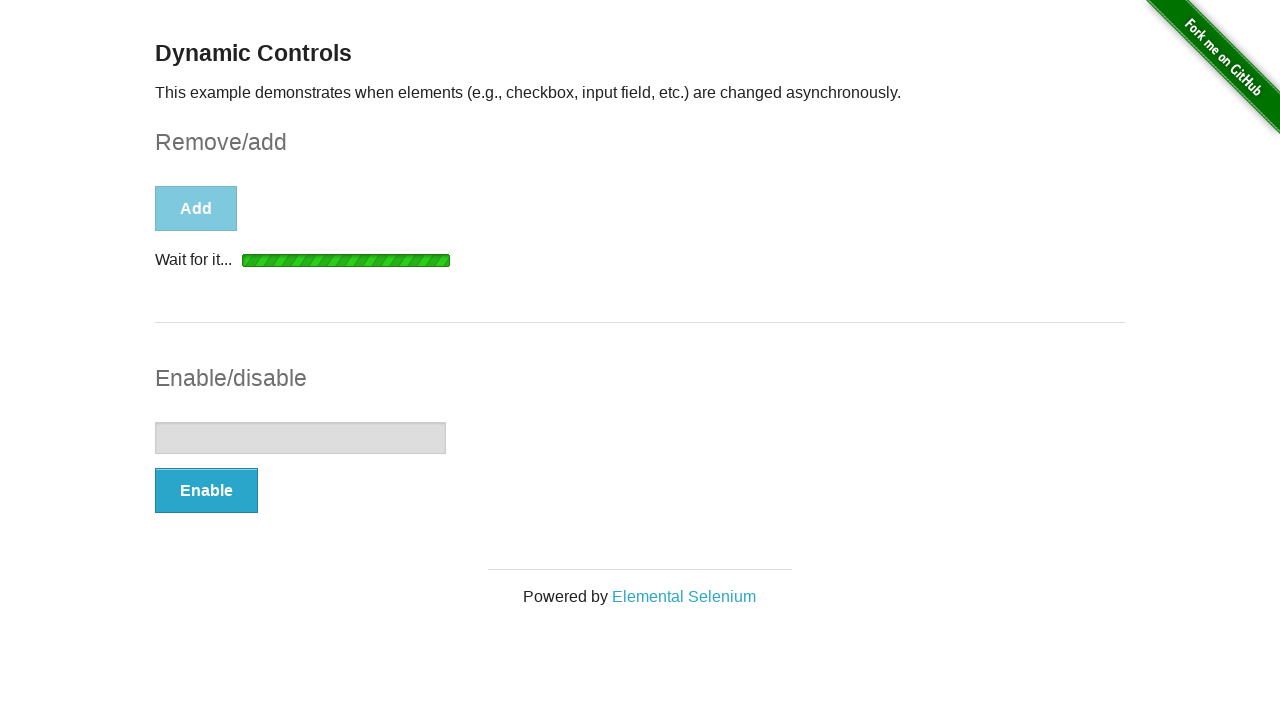

Checkbox reappeared after being added
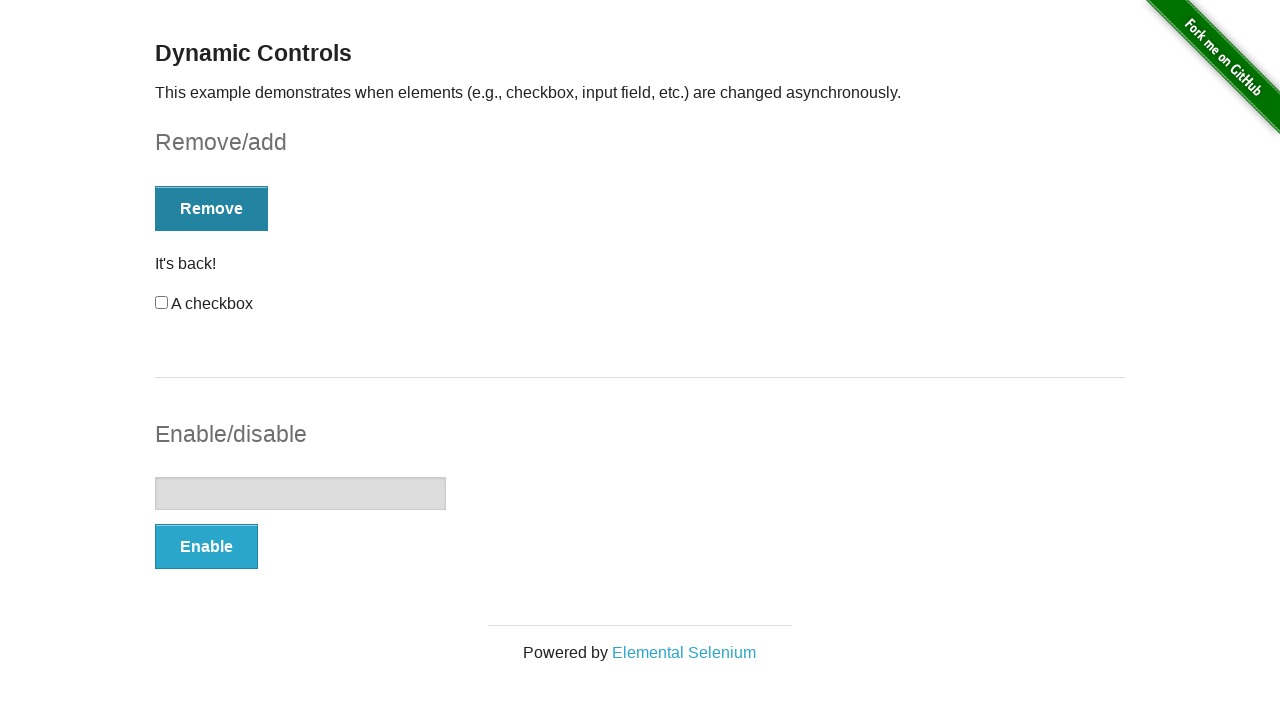

Clicked the checkbox again at (162, 303) on xpath=//input[@id='checkbox']
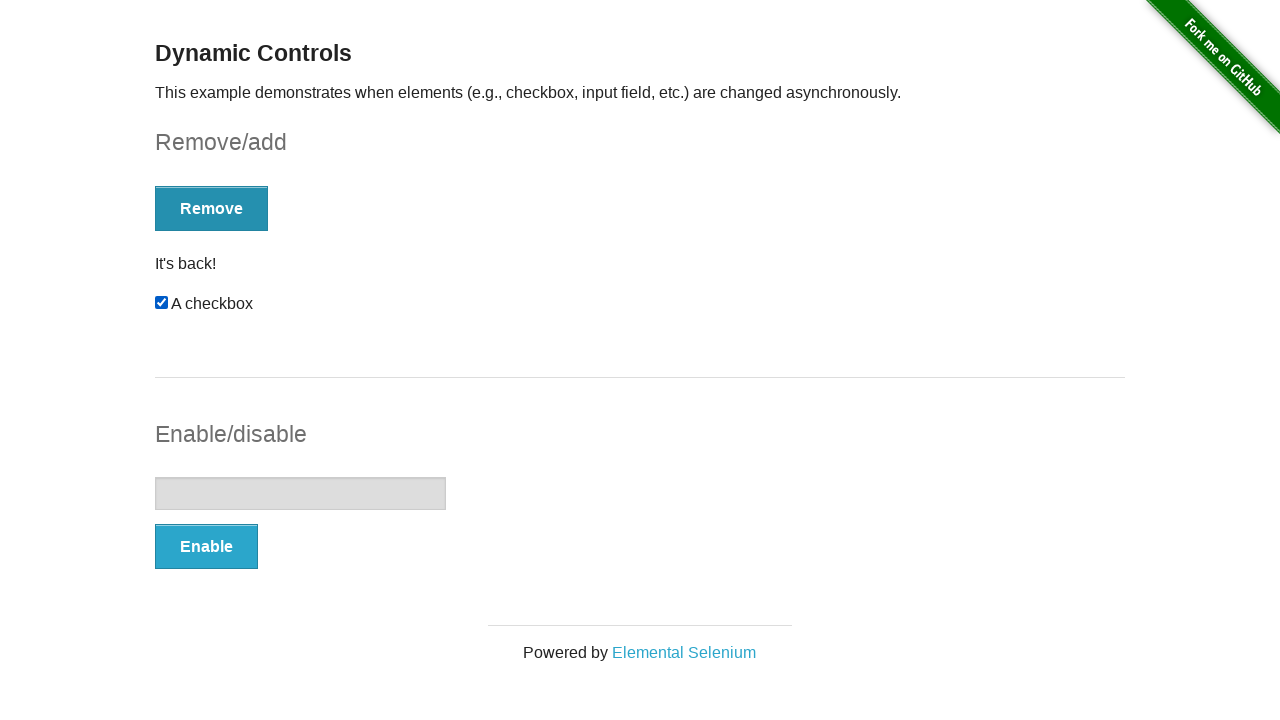

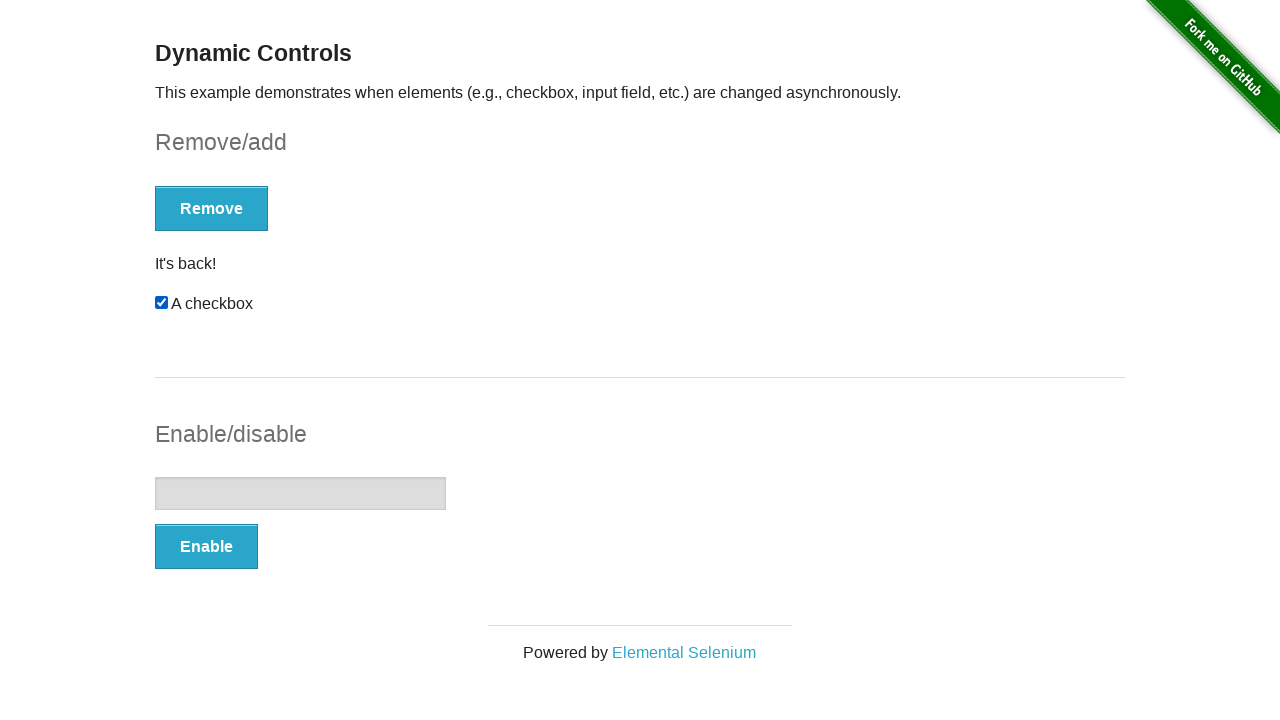